Tests iframe handling using frame_locator approach to fill a text input field inside the frame

Starting URL: https://ui.vision/demo/webtest/frames/

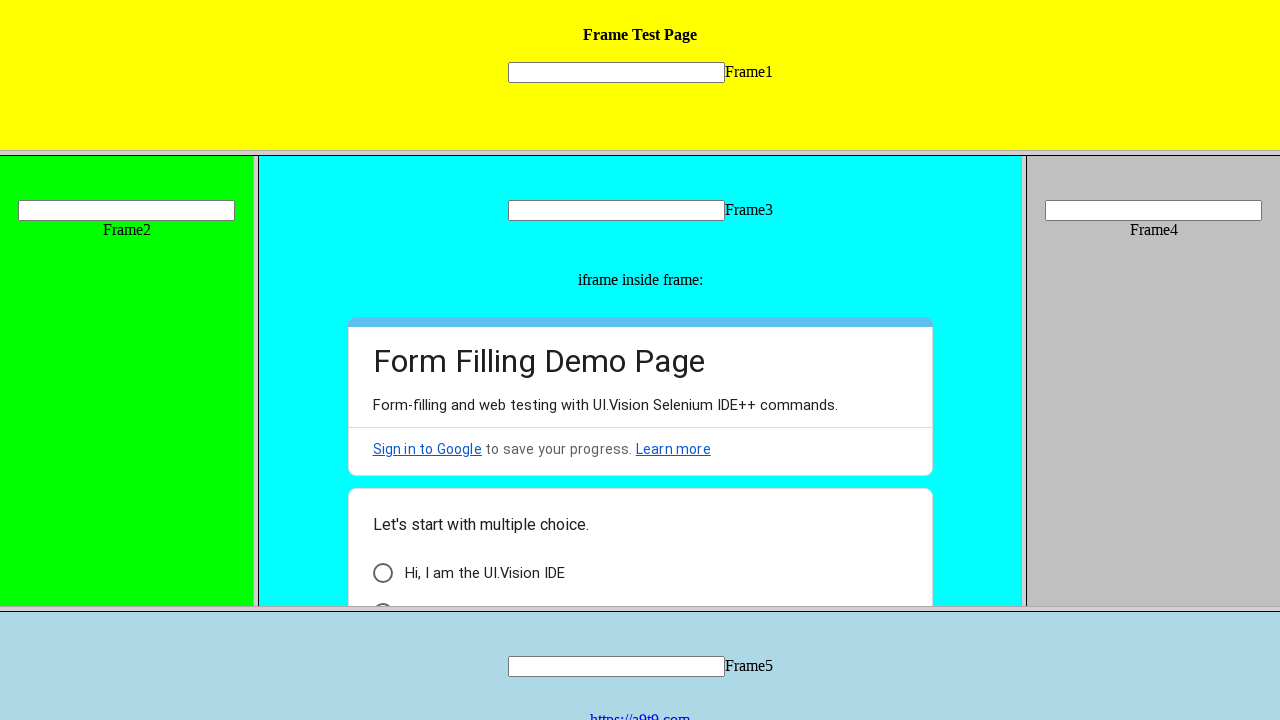

Located text input field inside iframe using frame_locator
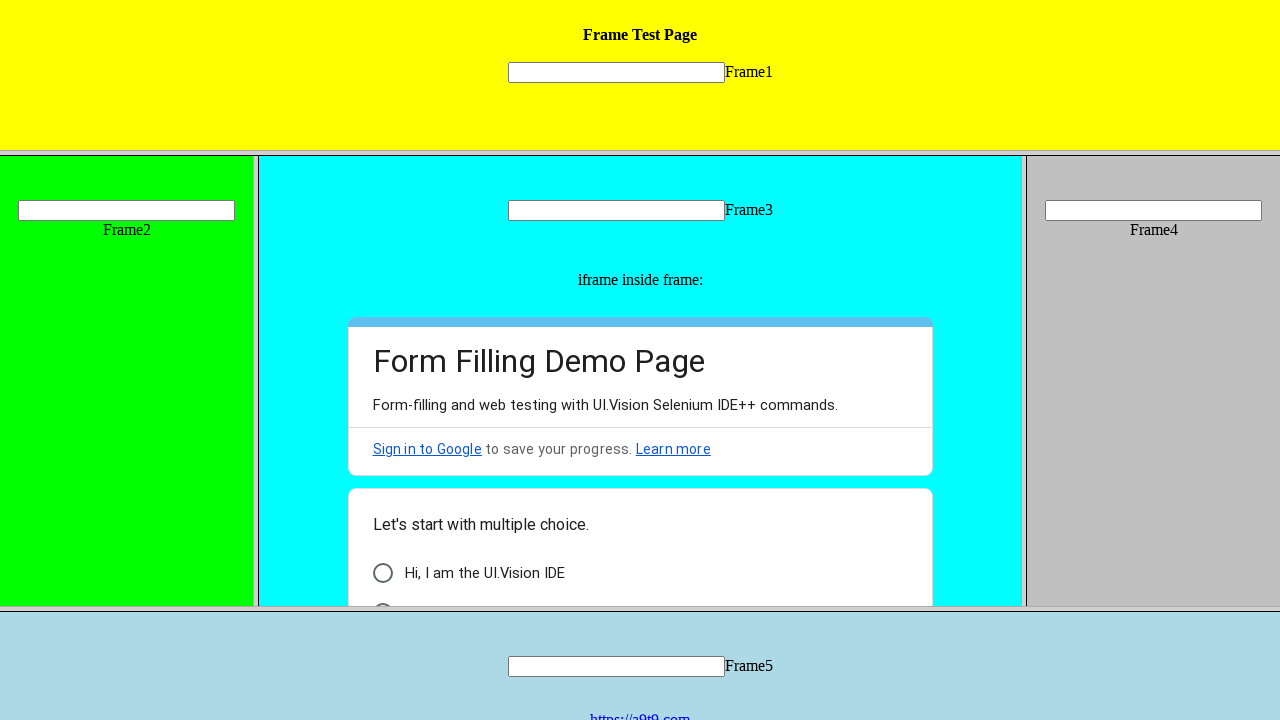

Filled text input field with 'Hi Hello' on frame[src="frame_1.html"] >> internal:control=enter-frame >> [name="mytext1"]
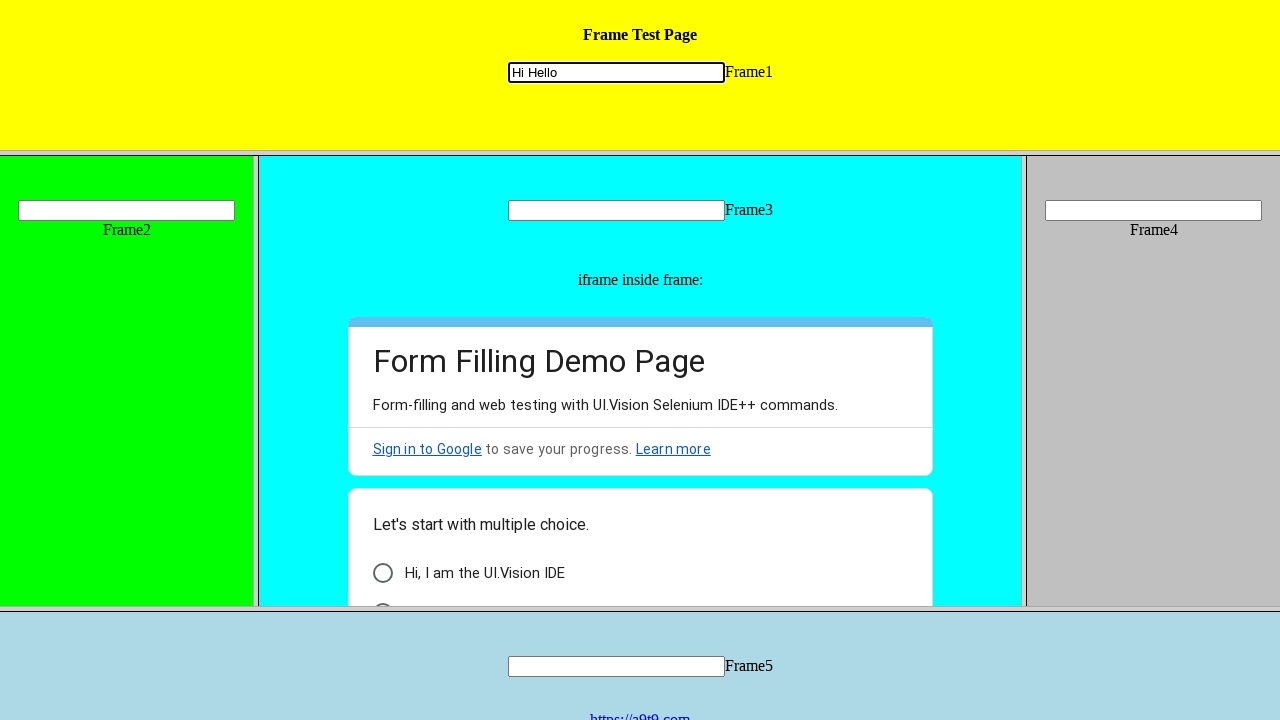

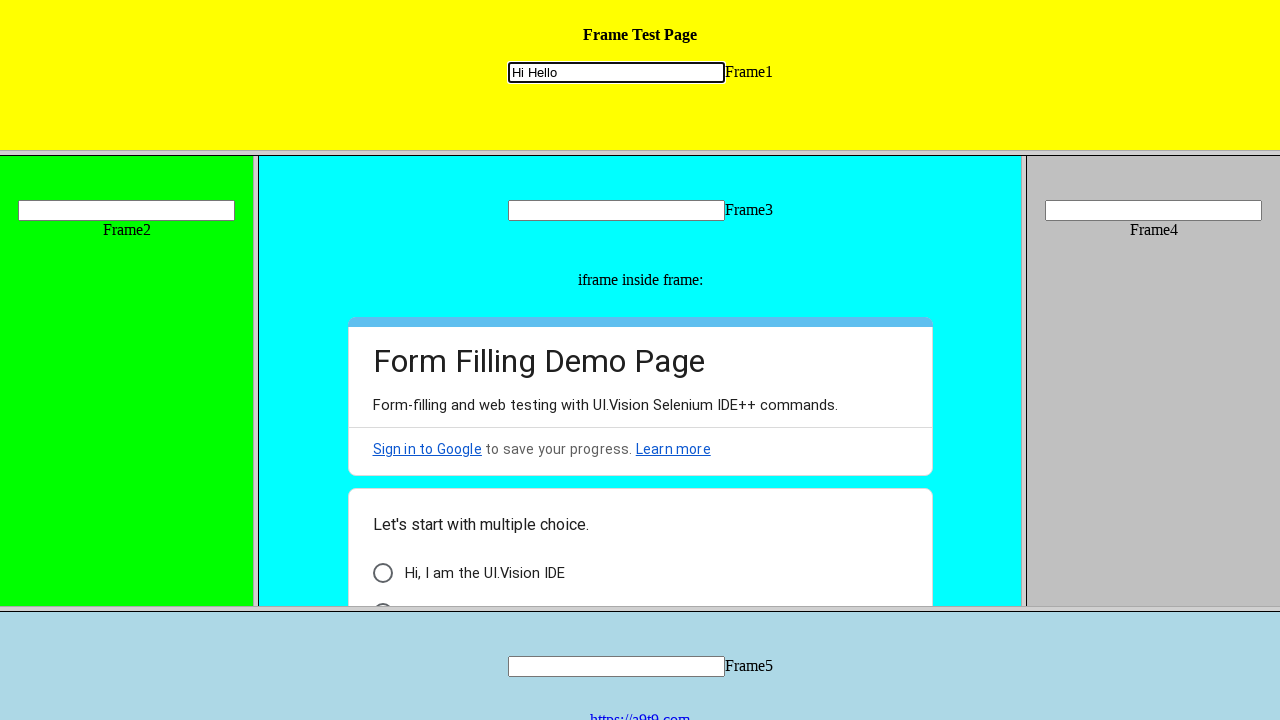